Tests drag and drop functionality on jQuery UI demo page by dragging an element and dropping it onto a target area

Starting URL: https://jqueryui.com/droppable/

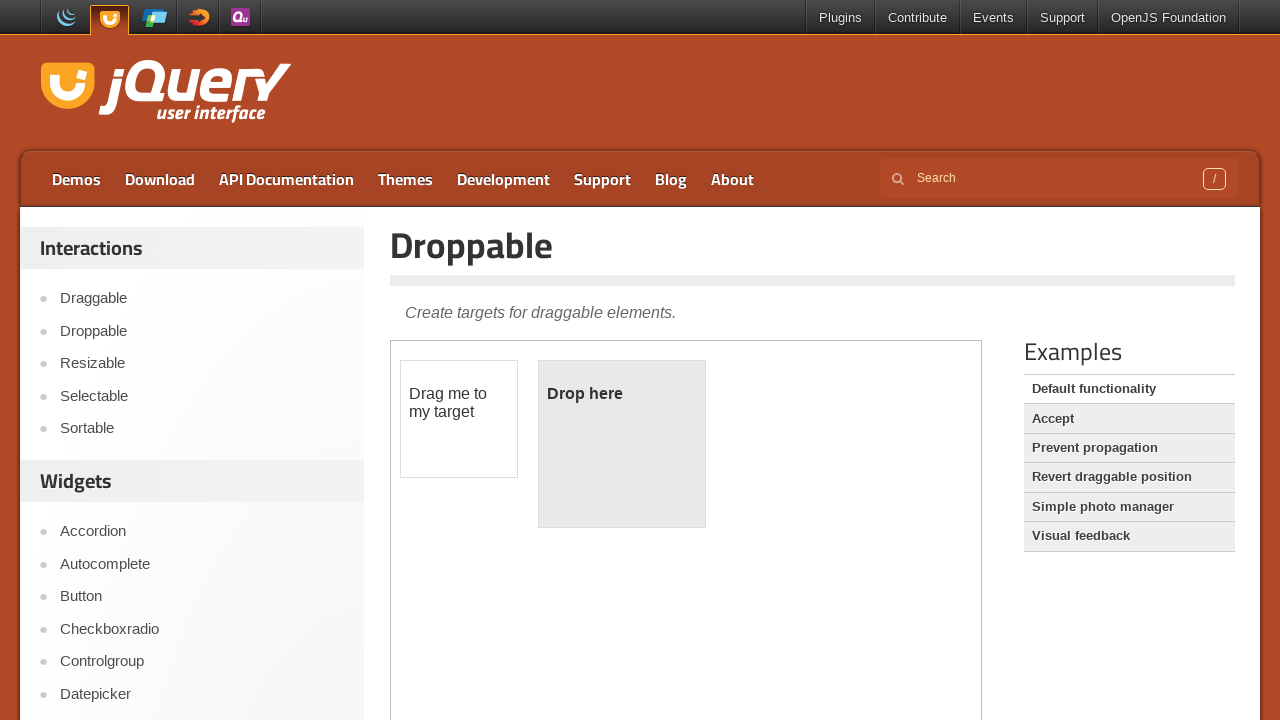

Navigated to jQuery UI droppable demo page
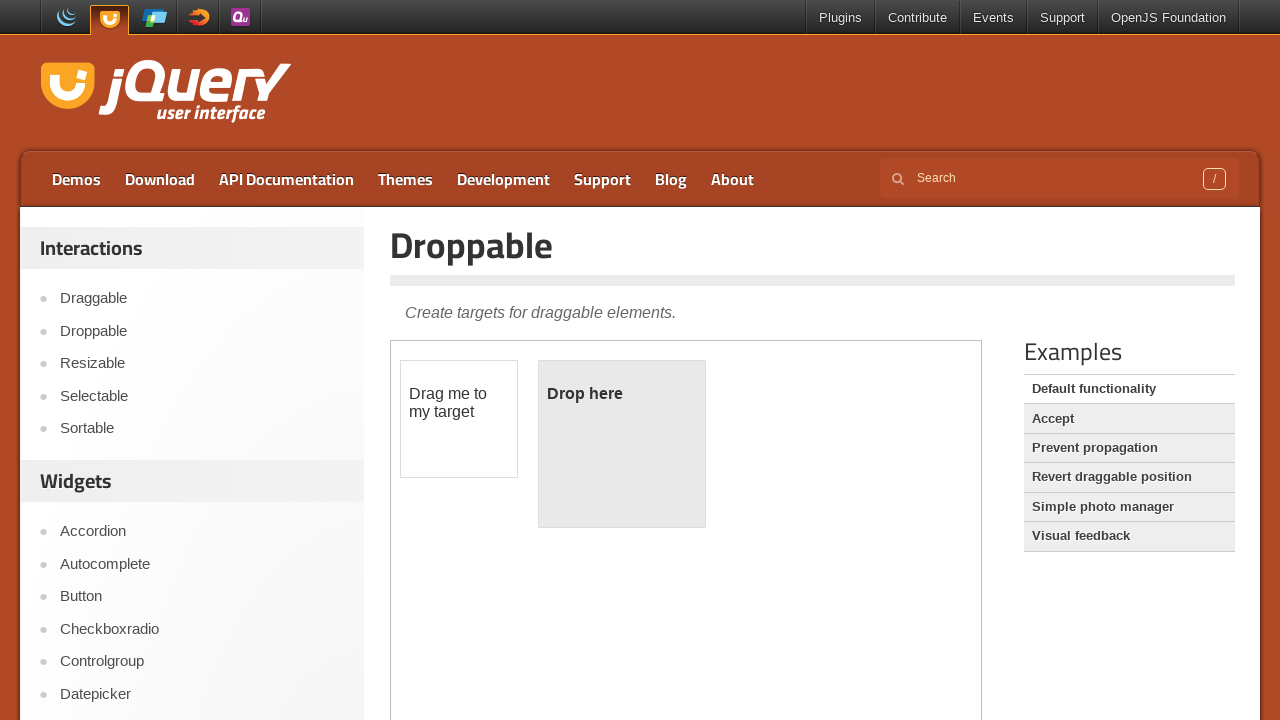

Located demo iframe
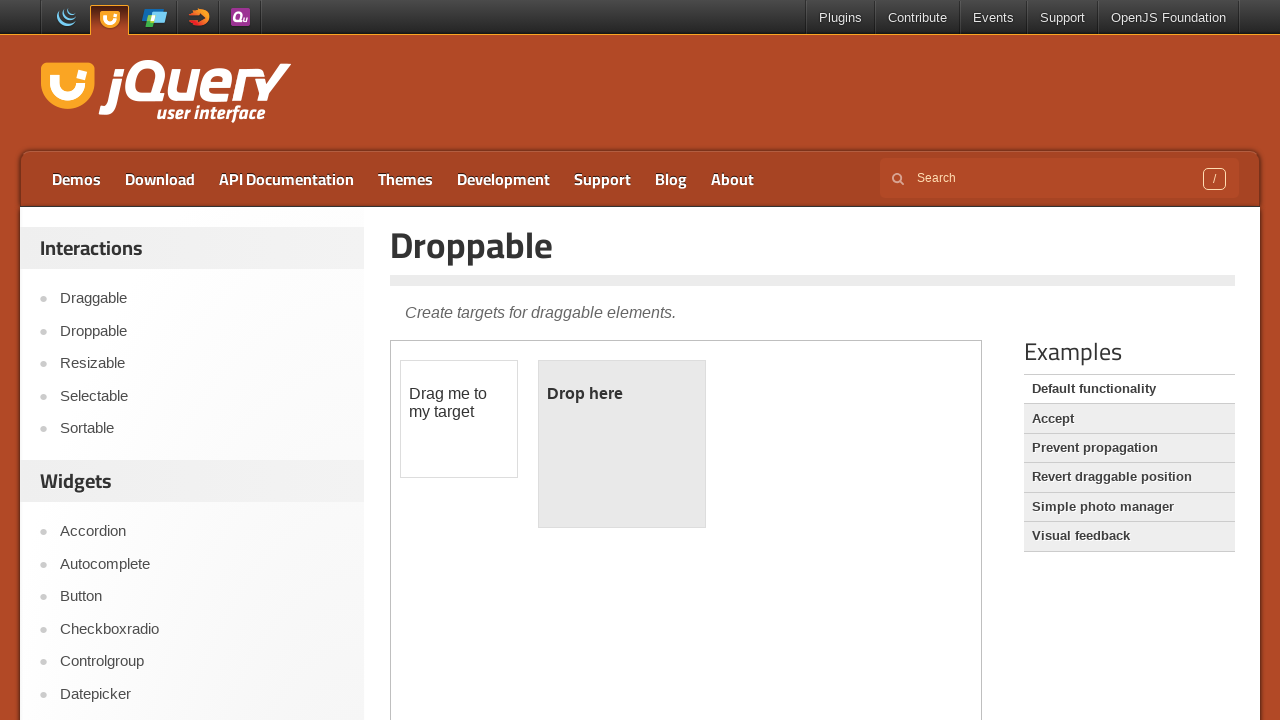

Located draggable element within frame
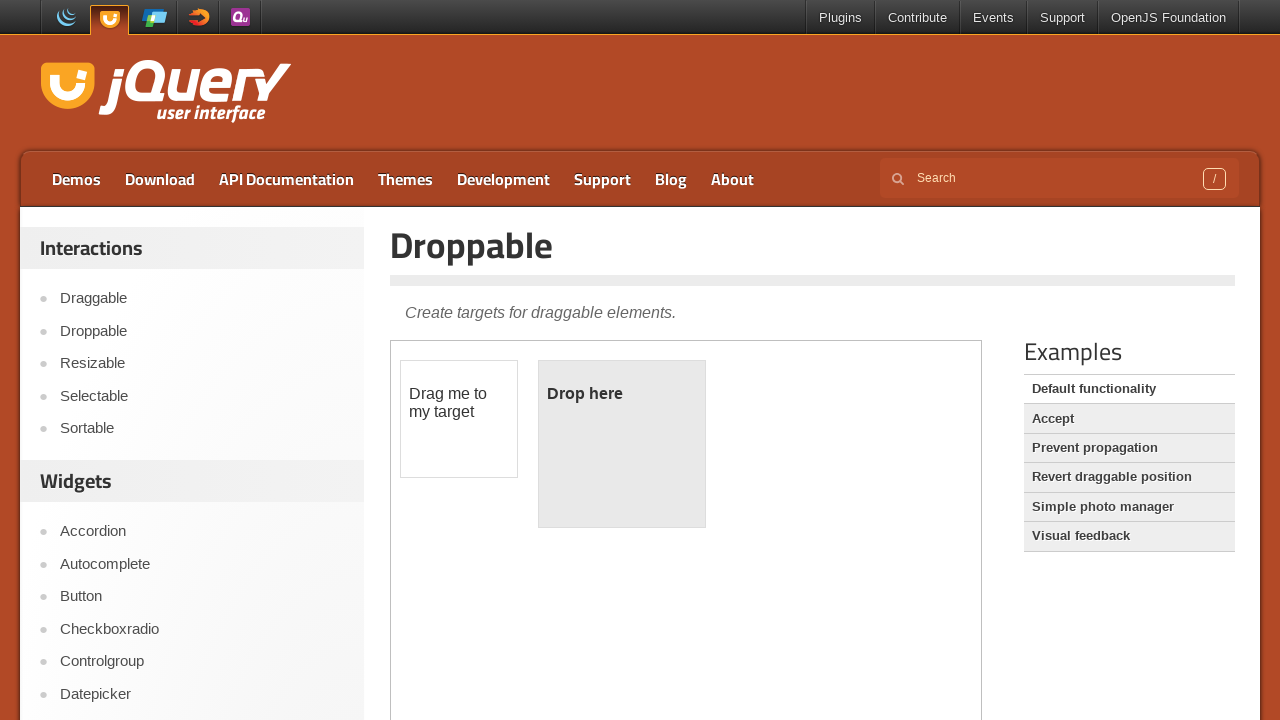

Located droppable target element within frame
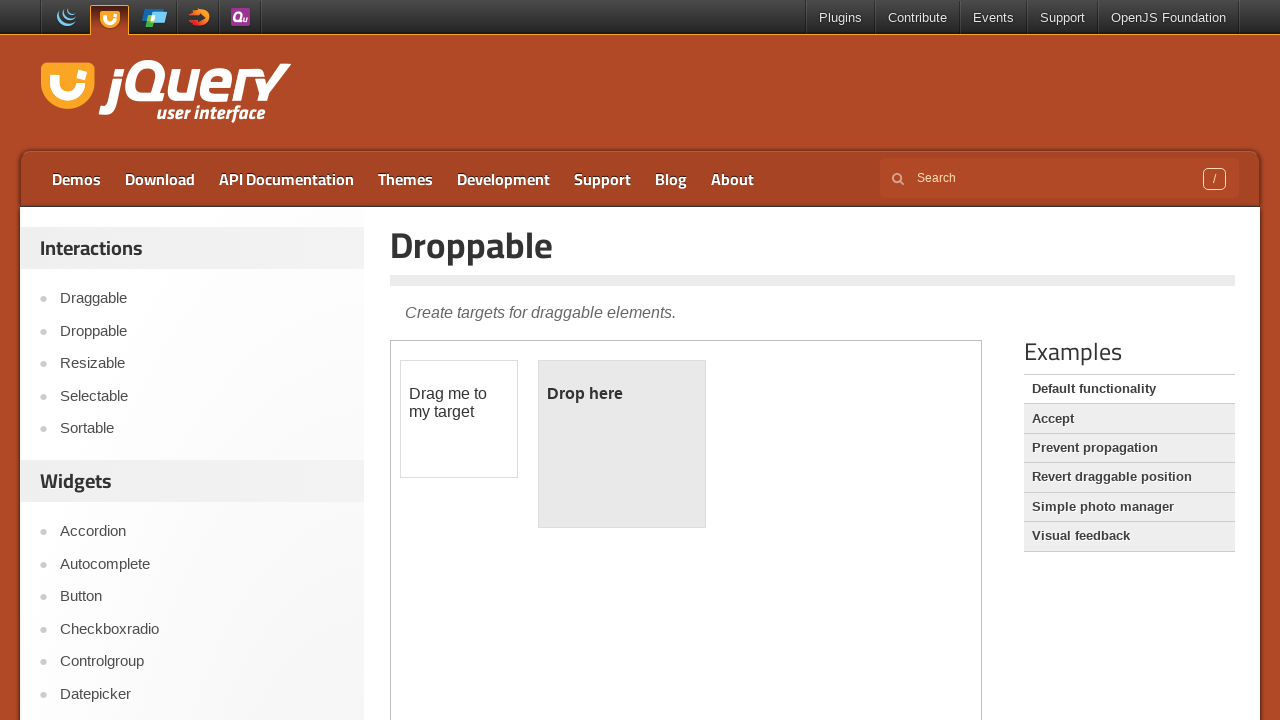

Dragged element onto droppable target area at (622, 444)
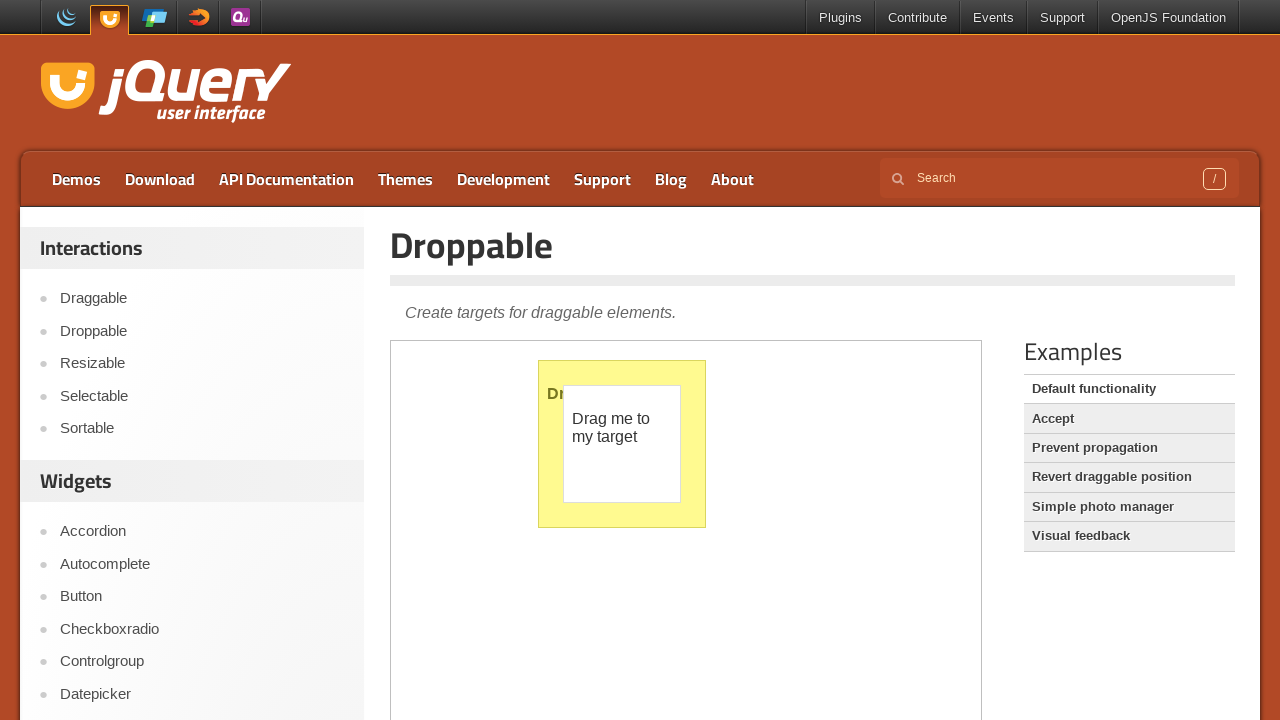

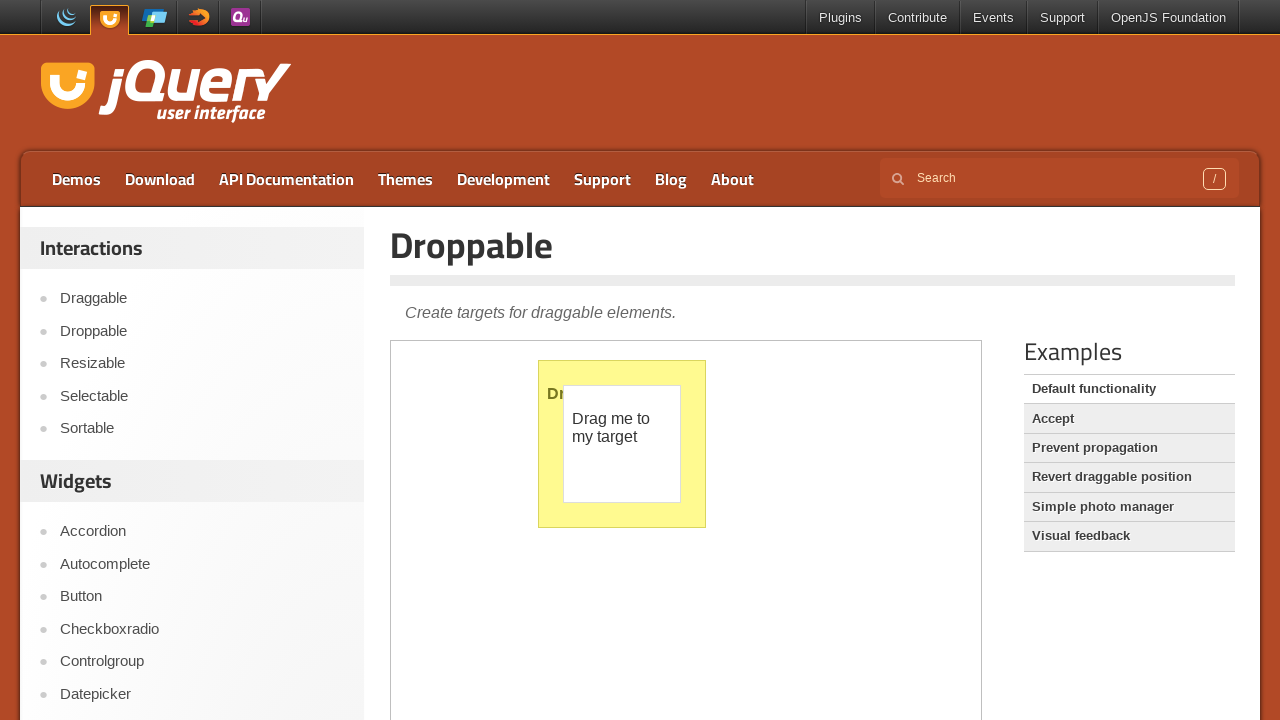